Navigates through a postal code website hierarchy, starting from the homepage, then drilling down through country, province, locality, and street level pages by clicking on the first item at each level.

Starting URL: https://codigo-postal.co/

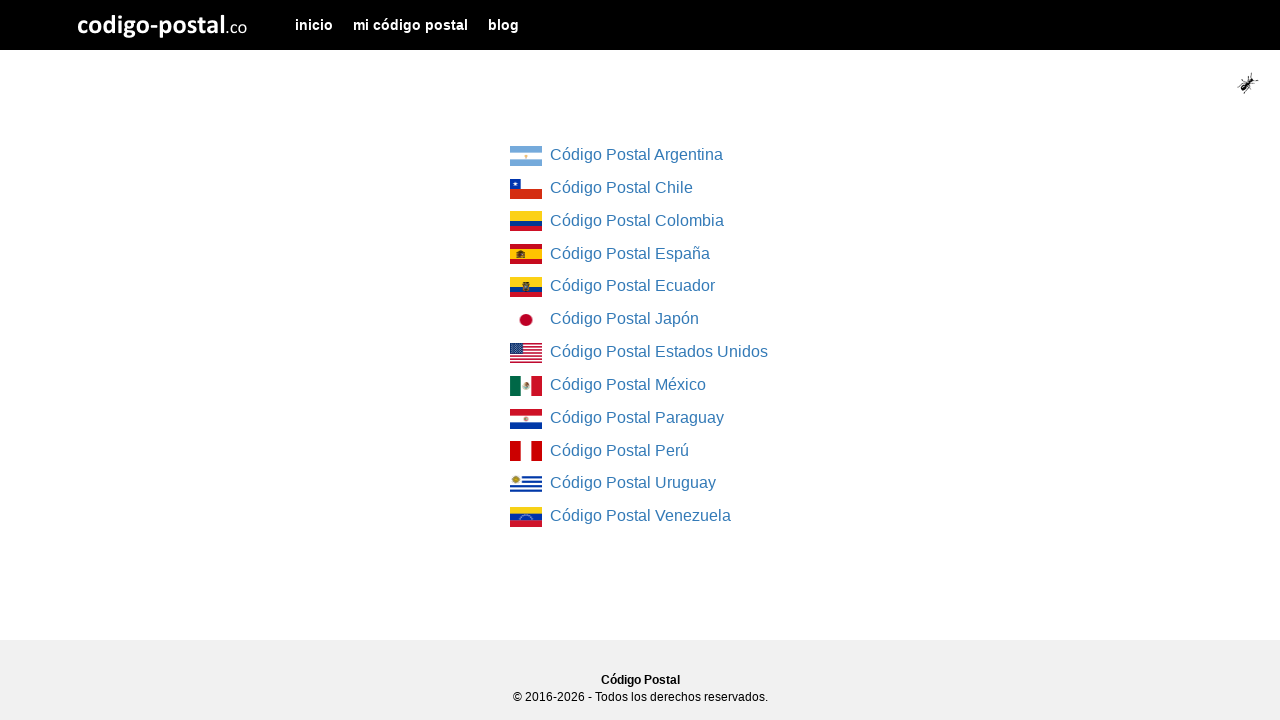

Country list loaded on homepage
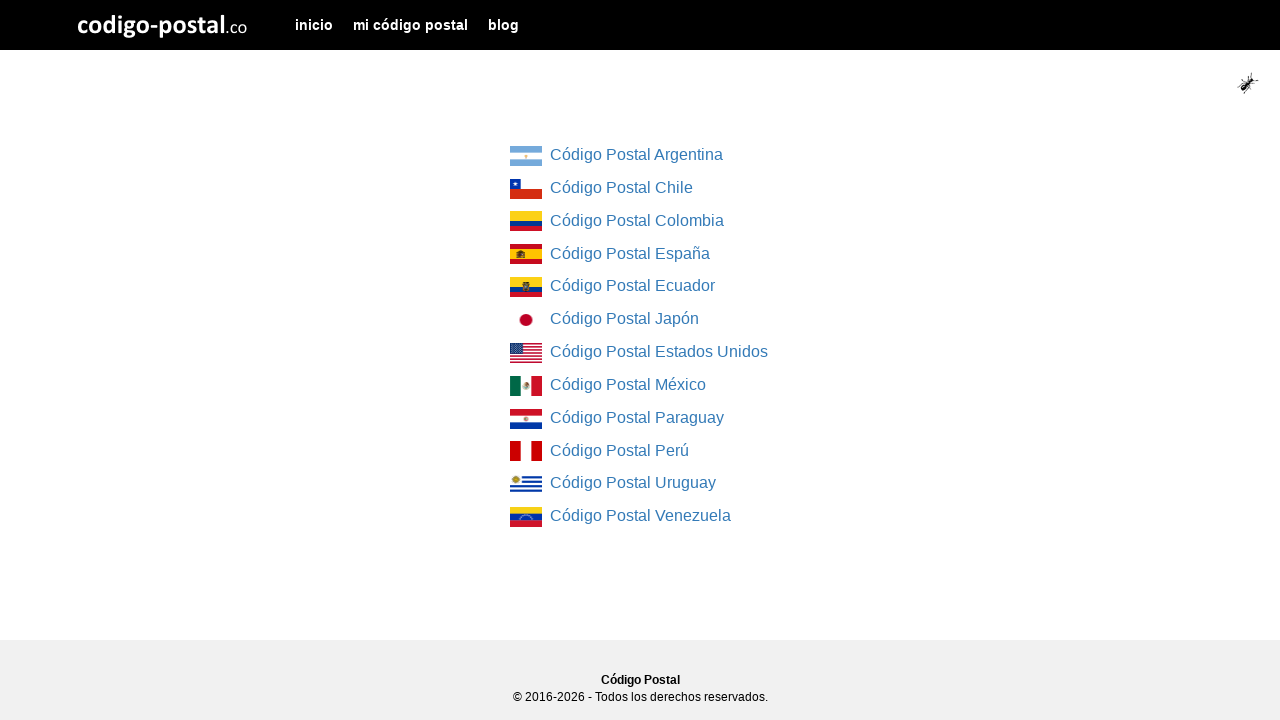

Clicked on first country in the list at (526, 156) on div.col-md-4.col-md-offset-4 ul li:first-child a
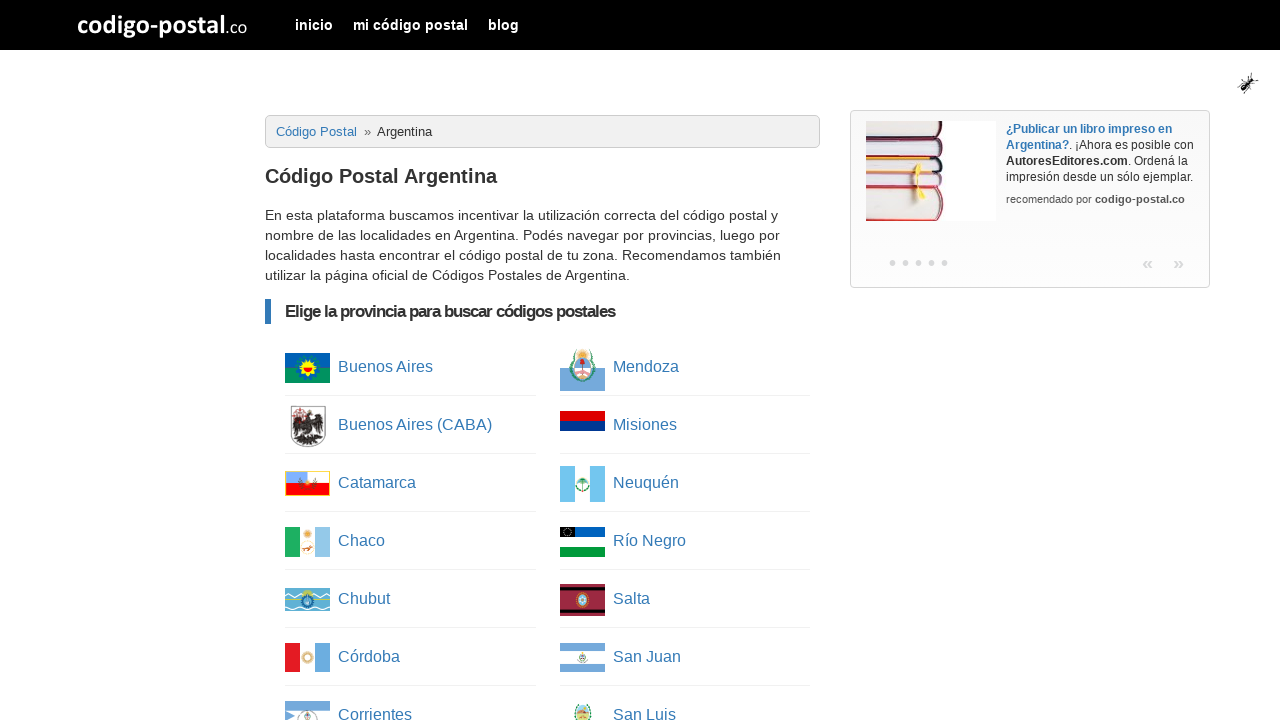

Province list loaded after selecting country
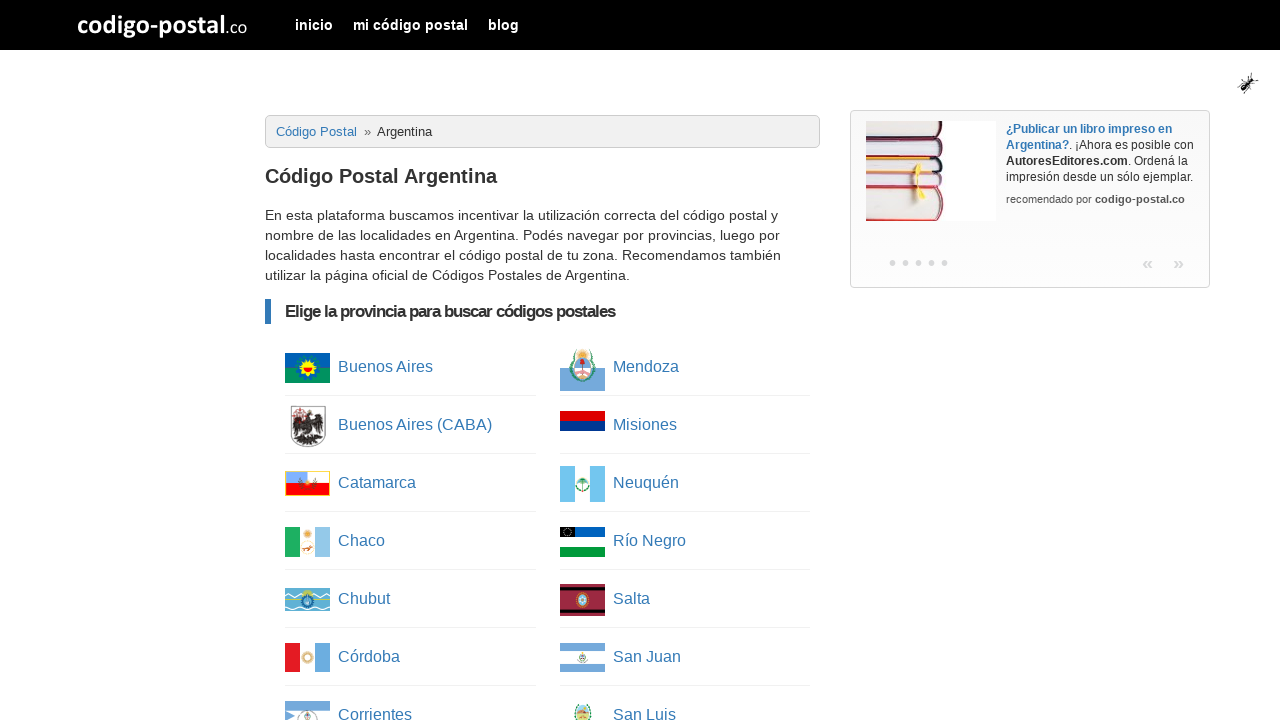

Clicked on first province in the list at (308, 368) on ul.column-list li:first-child a
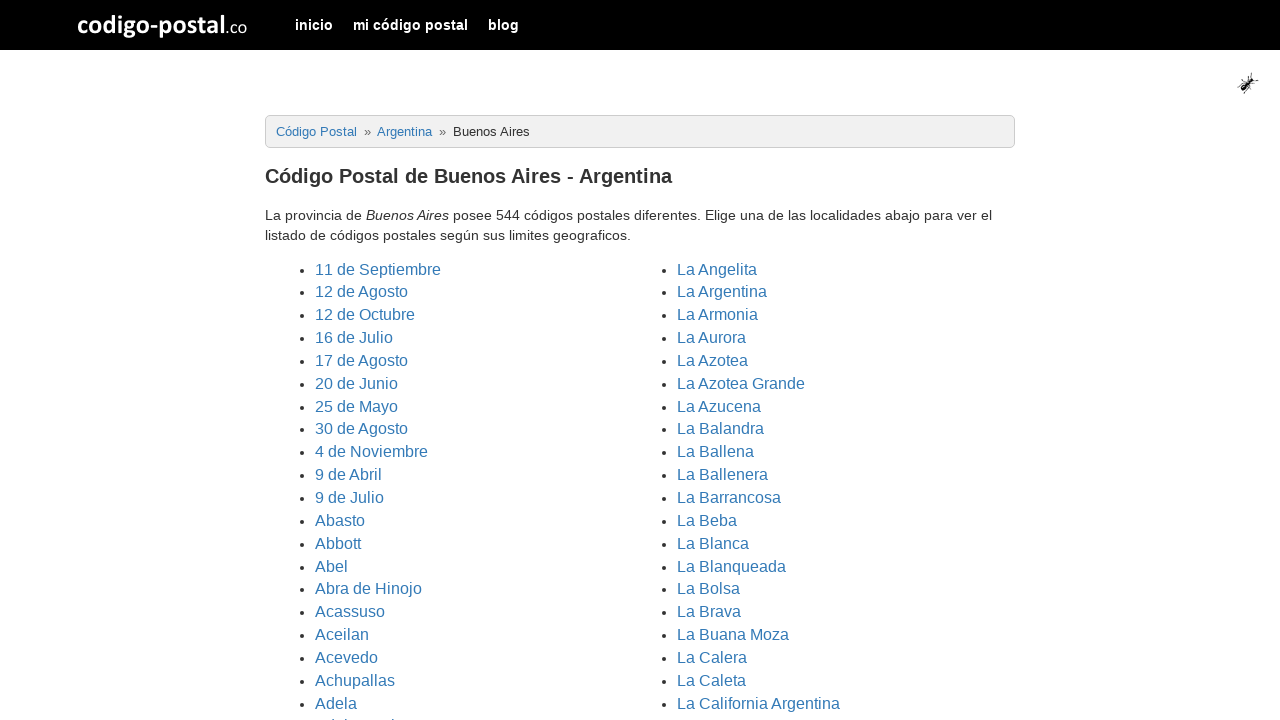

Localities/cities list loaded after selecting province
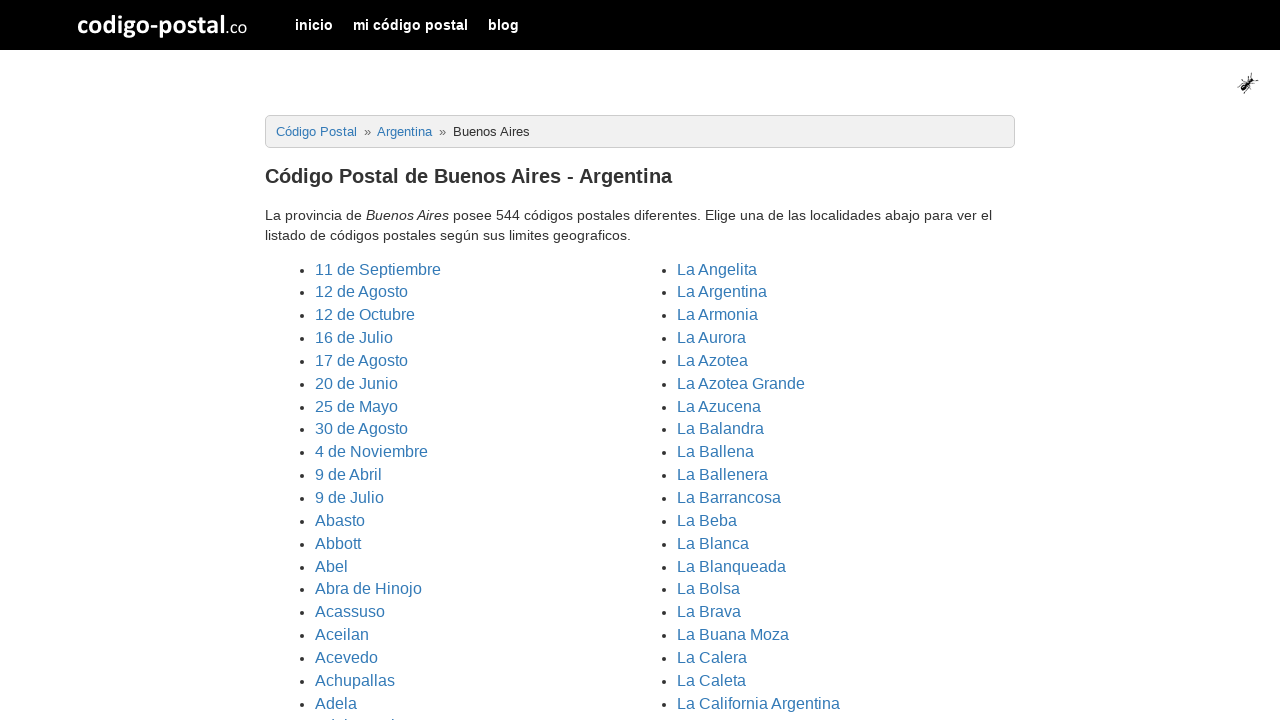

Clicked on first locality in the list at (378, 269) on ul.cities li:first-child a
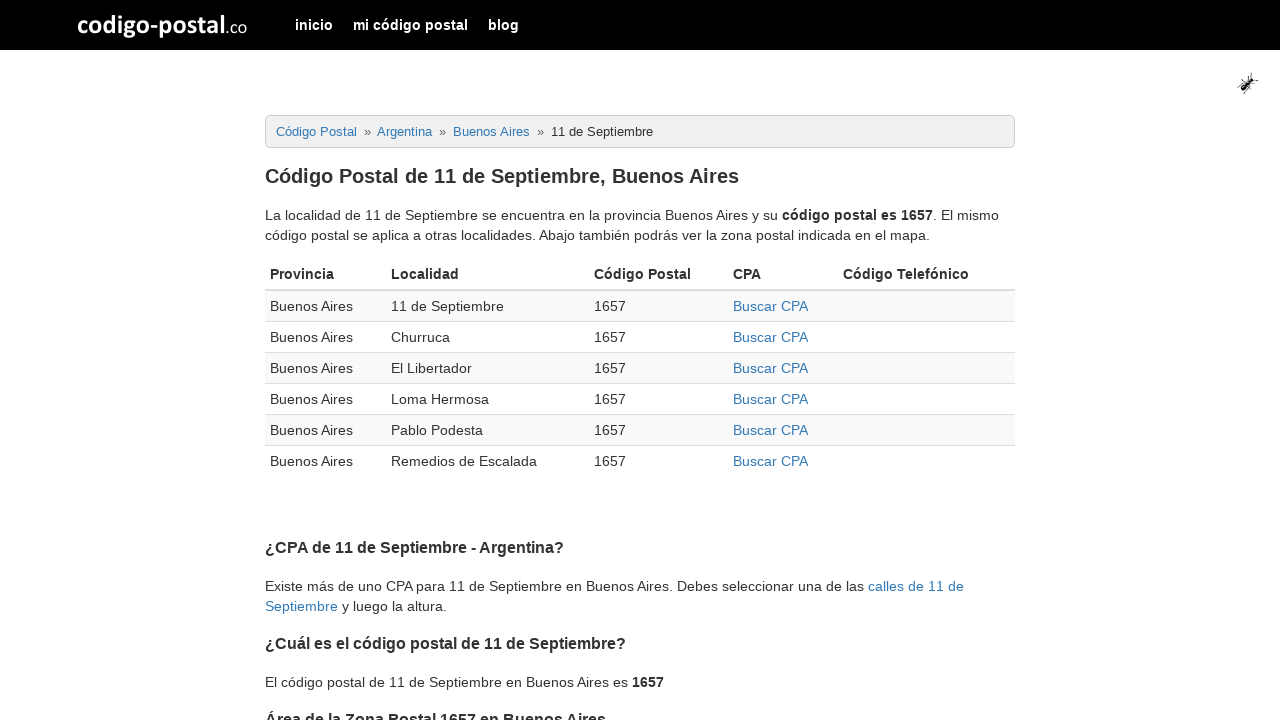

CPA table loaded after selecting locality
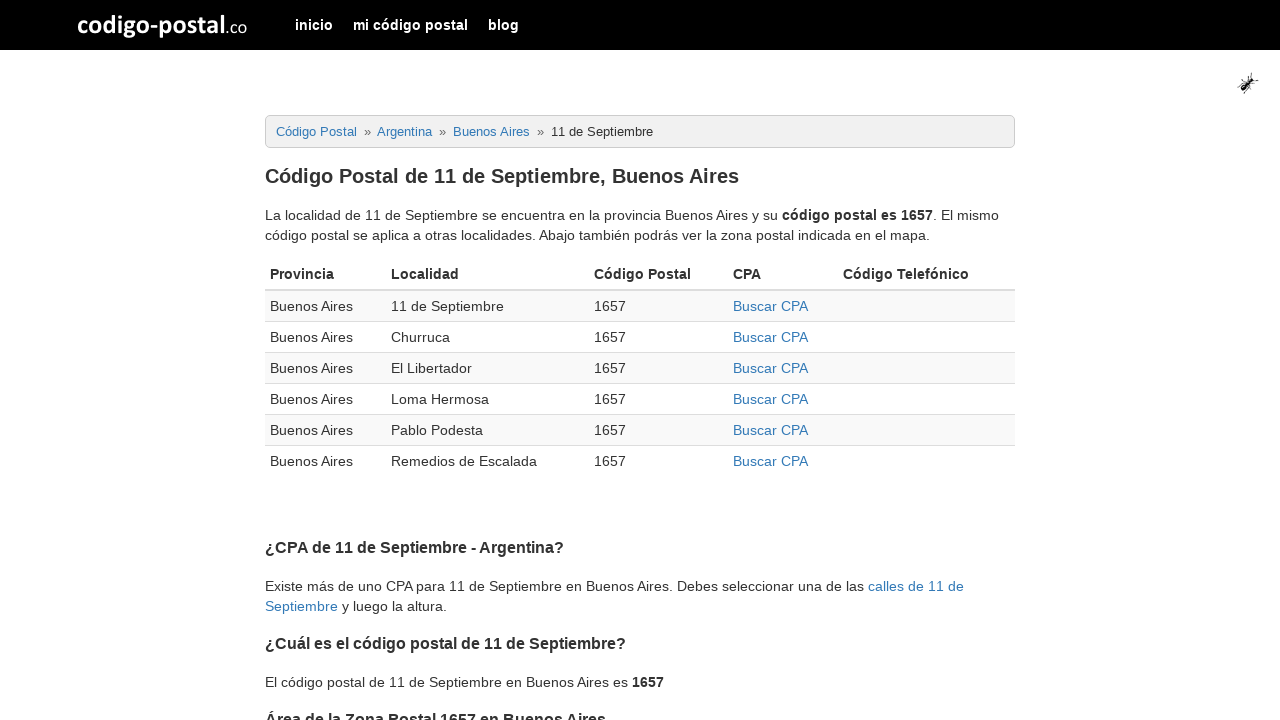

Clicked on first CPA code in the table at (770, 306) on div.table-responsive table tbody tr:first-child td:nth-child(4) a
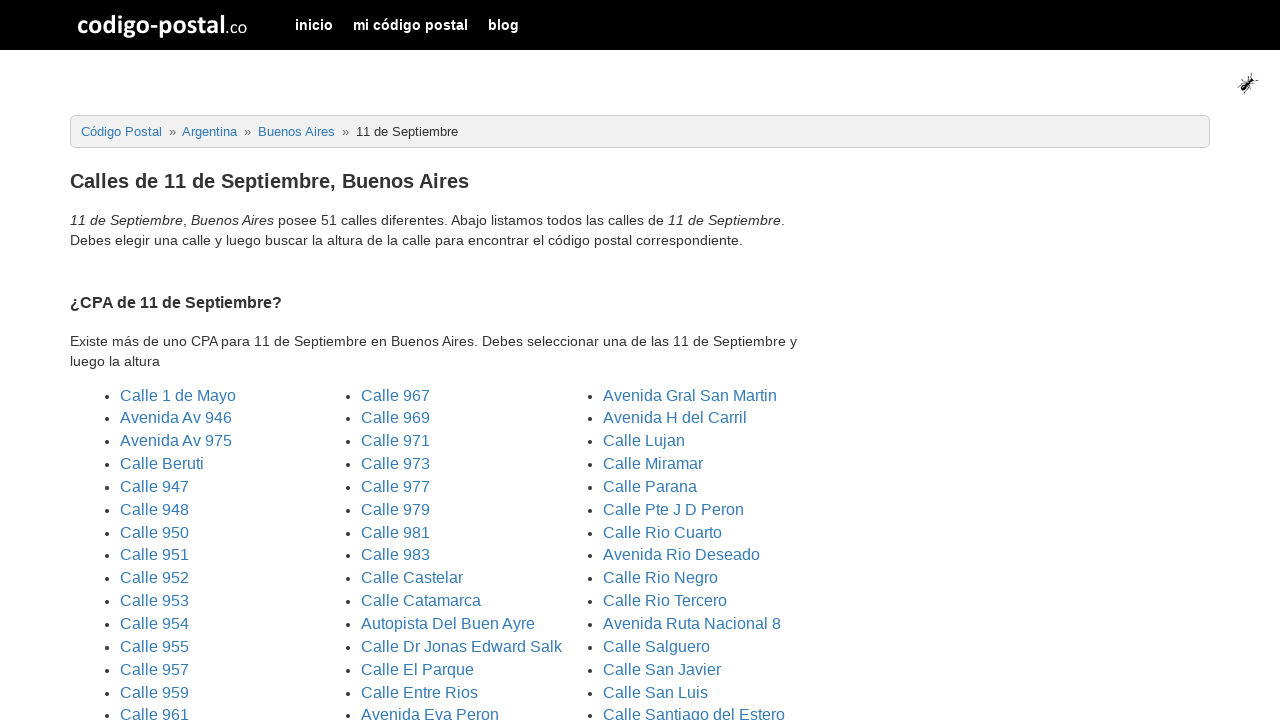

Street list loaded after selecting CPA
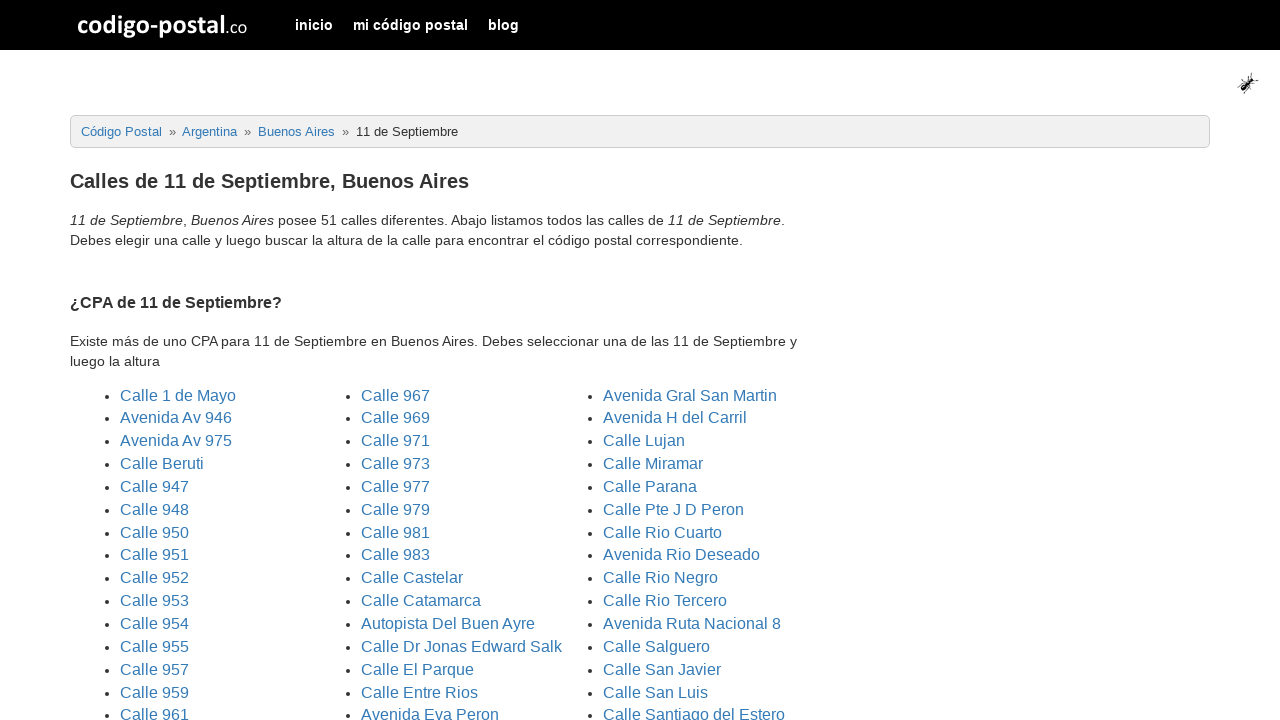

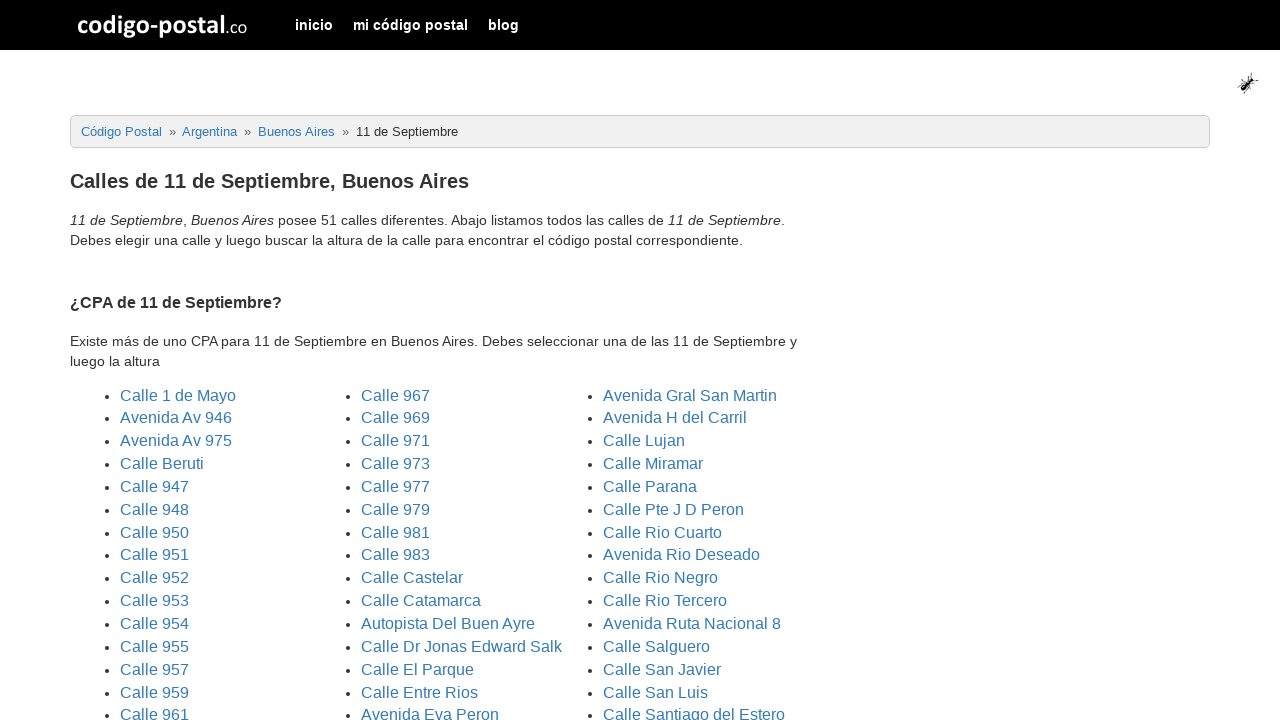